Tests mouse operations and keyboard shortcuts on a registration form by entering a first name, double-clicking to select it, copying it with Ctrl+C, and pasting it into the last name field with Ctrl+V

Starting URL: http://demo.automationtesting.in/Register.html

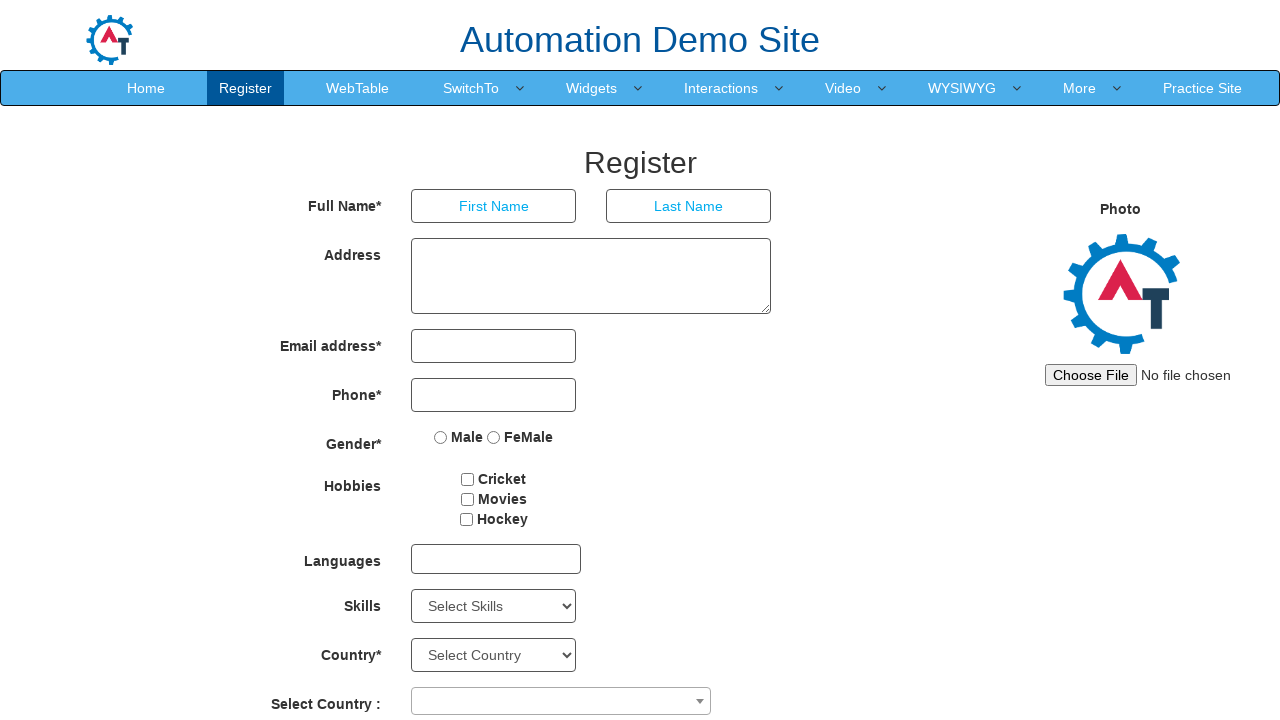

Filled first name field with 'admin' on input[placeholder='First Name']
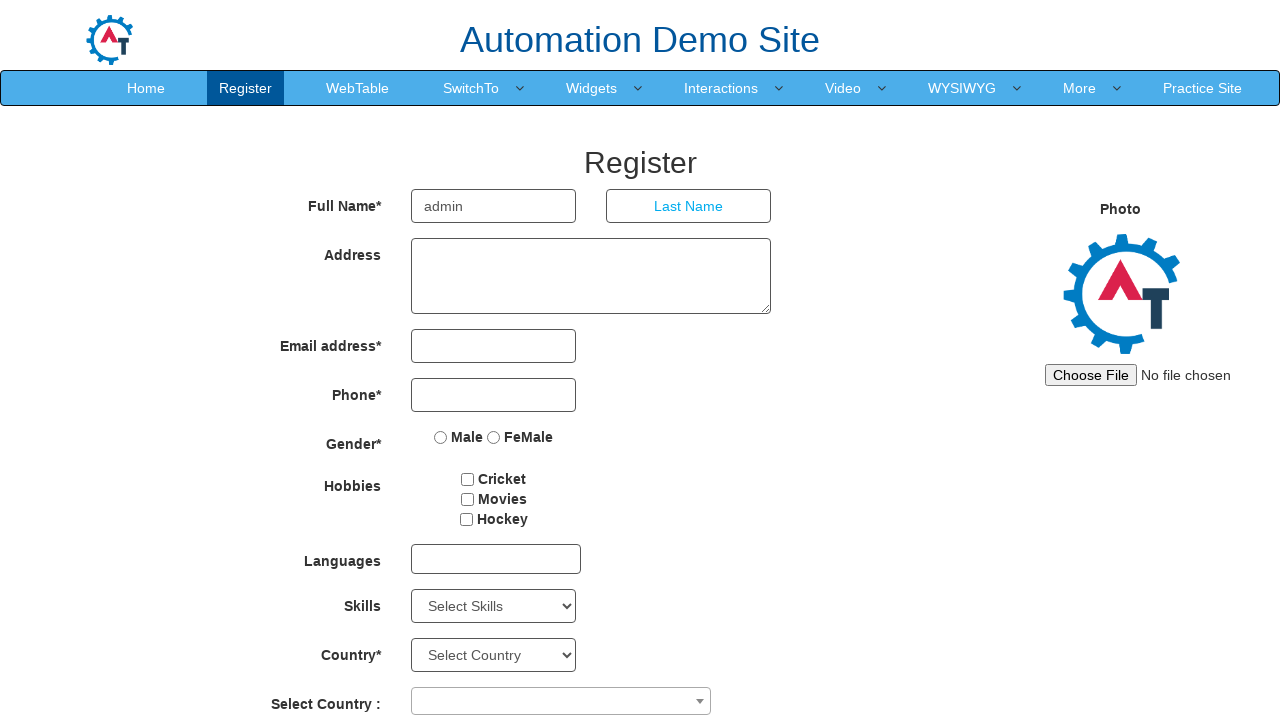

Double-clicked first name field to select the text at (494, 206) on input[placeholder='First Name']
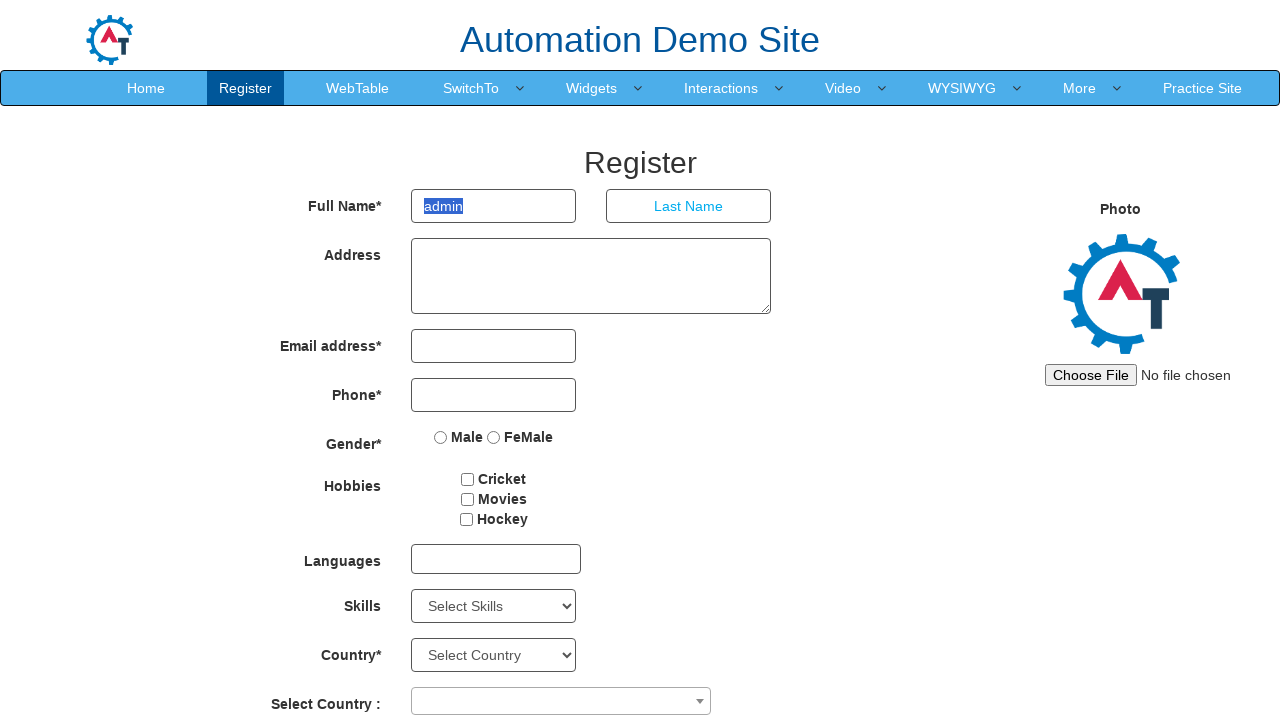

Copied selected text from first name field using Ctrl+C
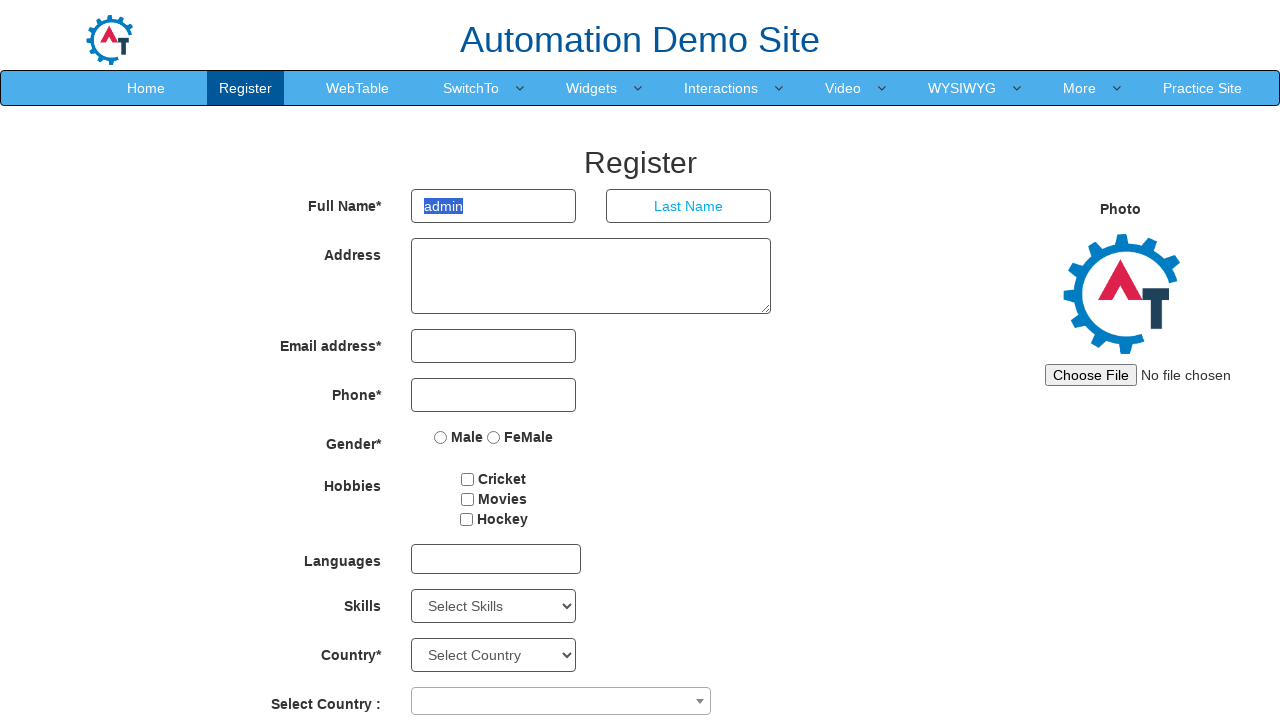

Clicked on last name field at (689, 206) on input[placeholder='Last Name']
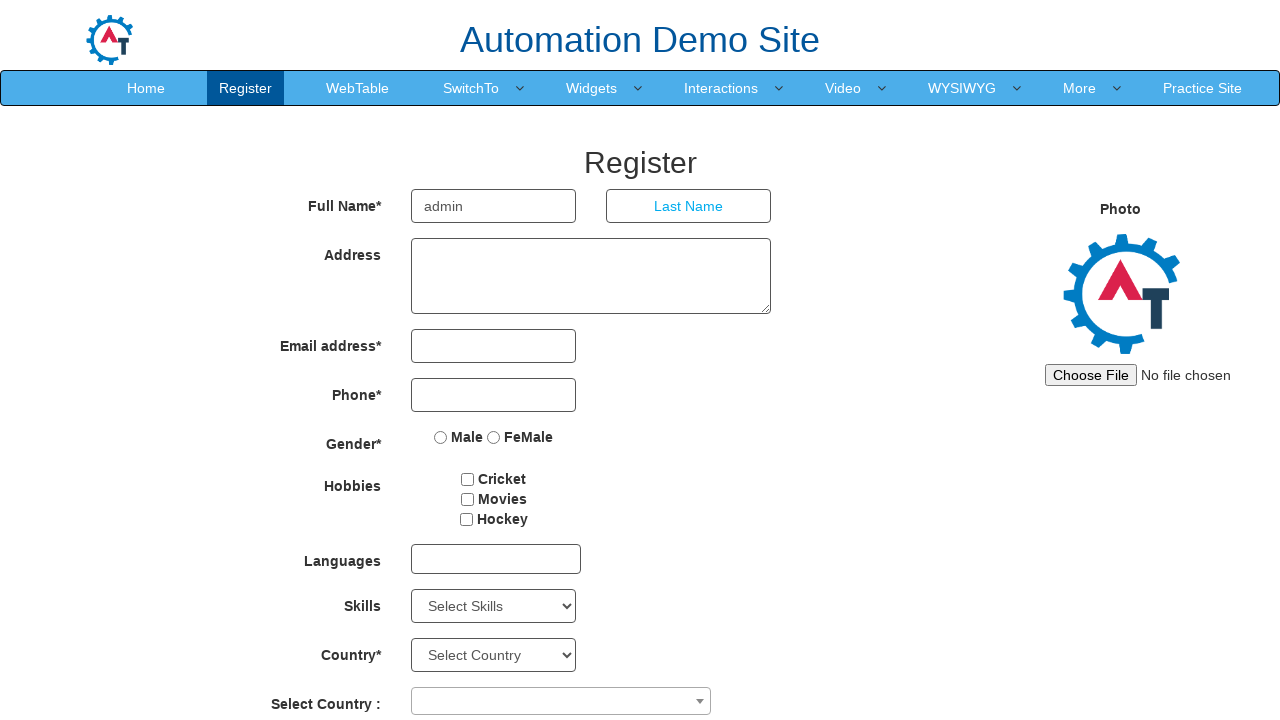

Pasted copied text into last name field using Ctrl+V
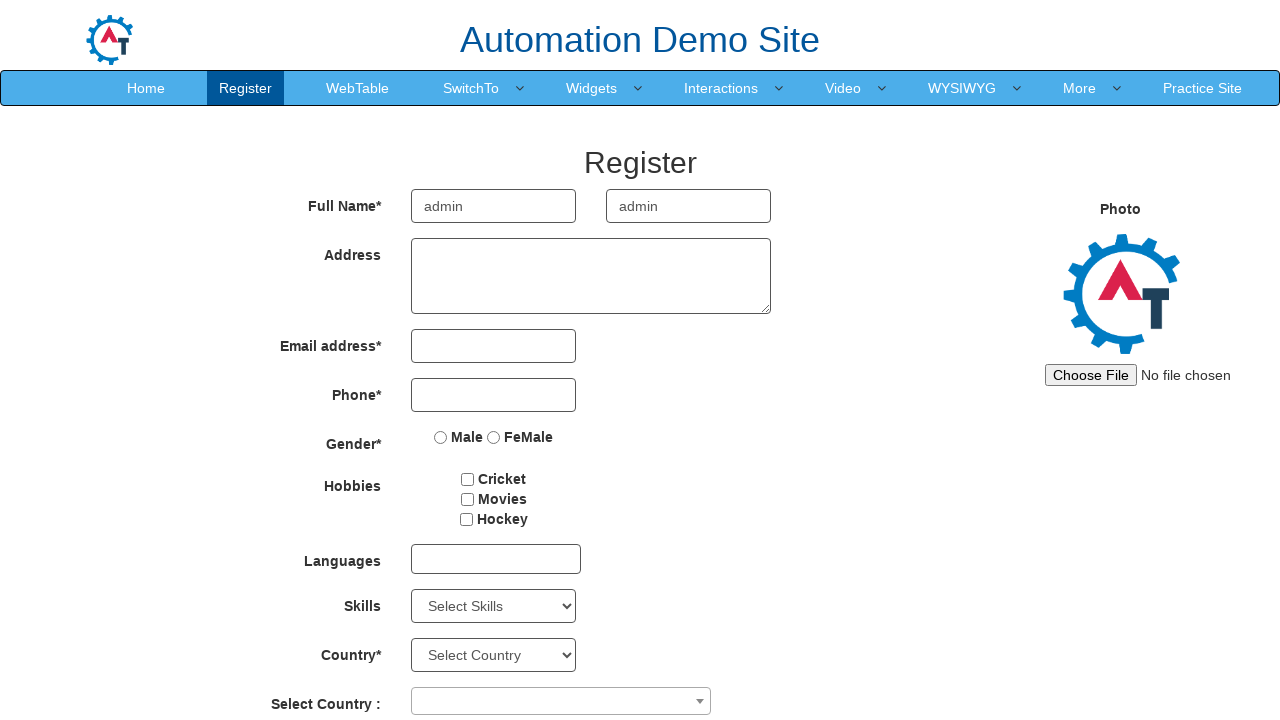

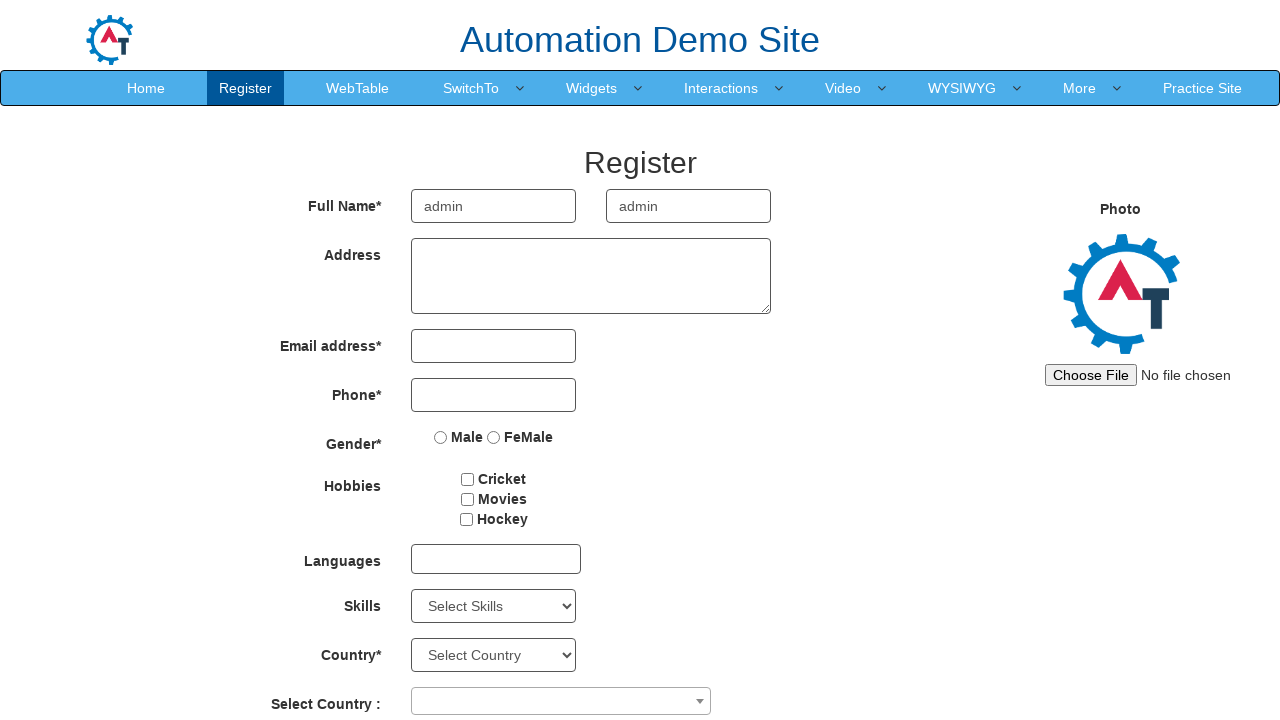